Tests the web table filter functionality by searching for "Rice" in the search field and verifying that all displayed results contain the search term

Starting URL: https://rahulshettyacademy.com/seleniumPractise/#/offers

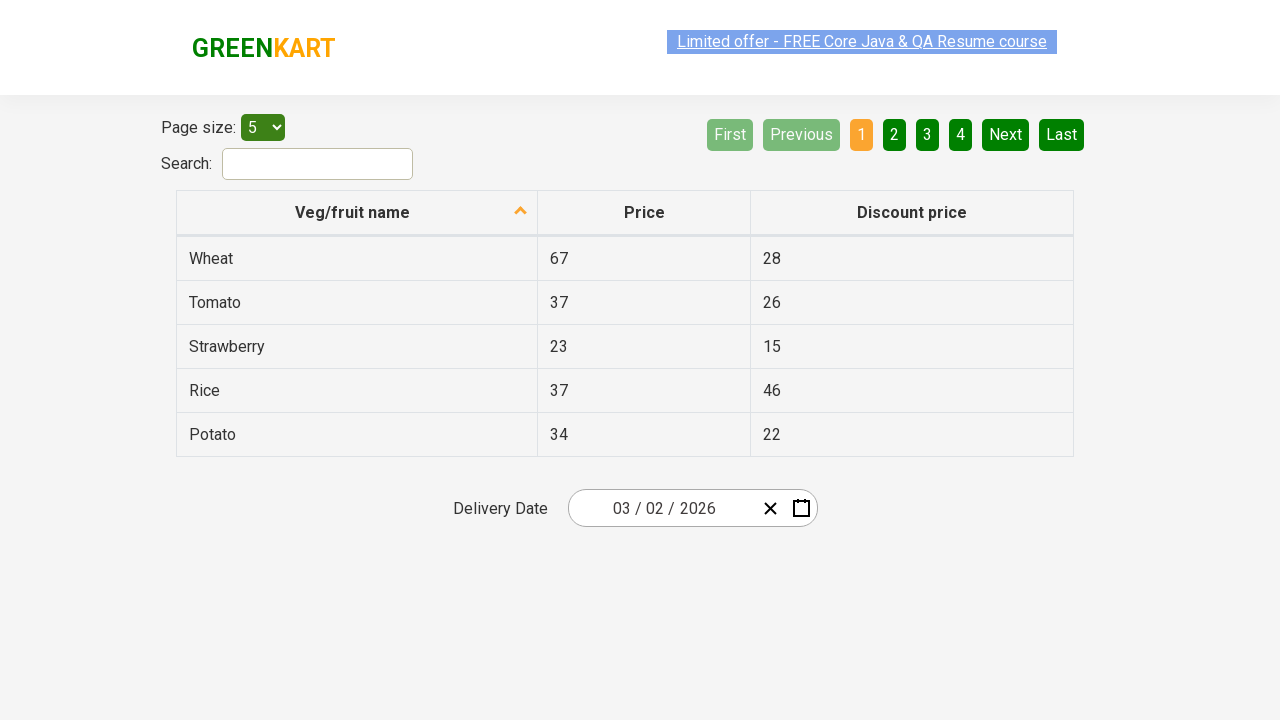

Filled search field with 'Rice' on #search-field
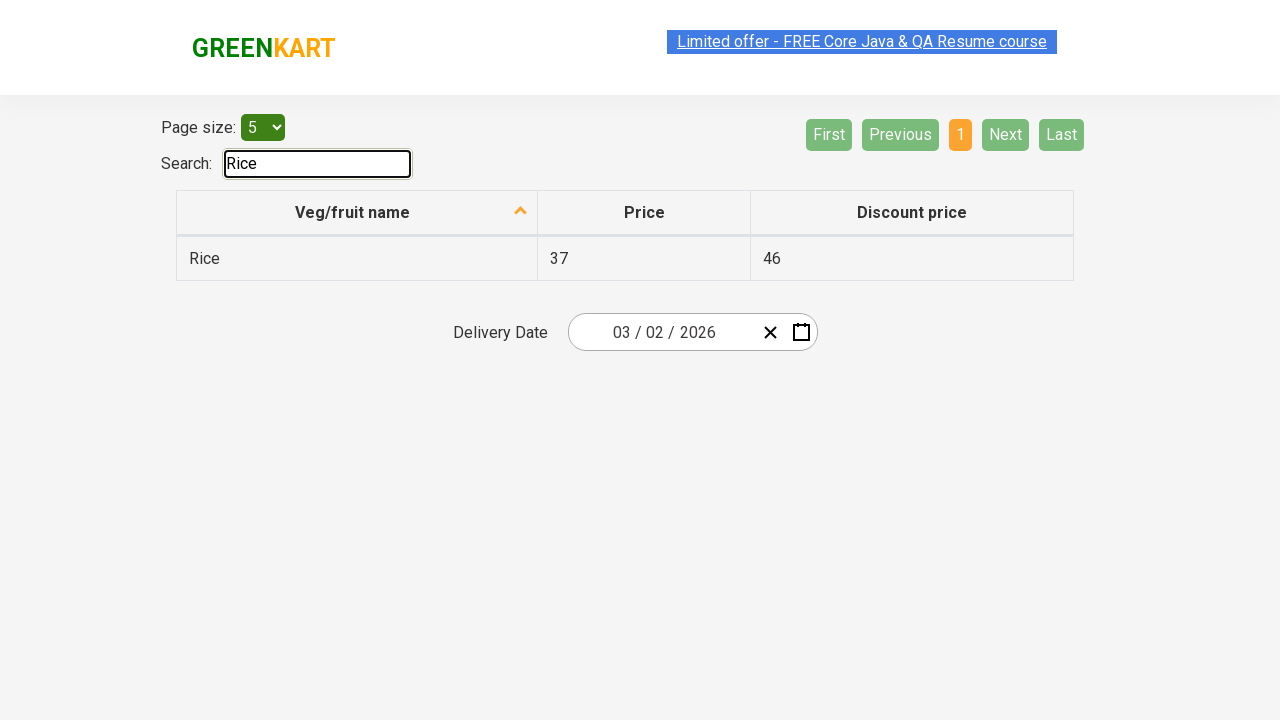

Waited for table to filter and display results
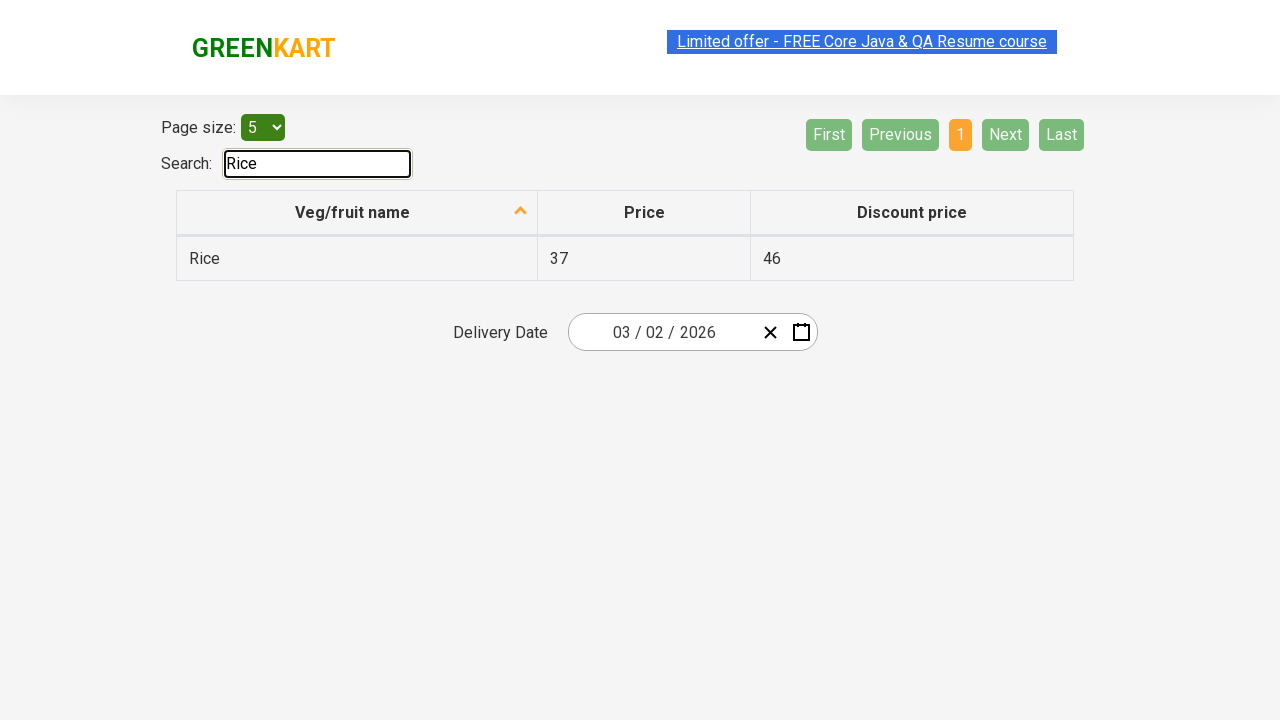

Retrieved all veggie names from first column of filtered table
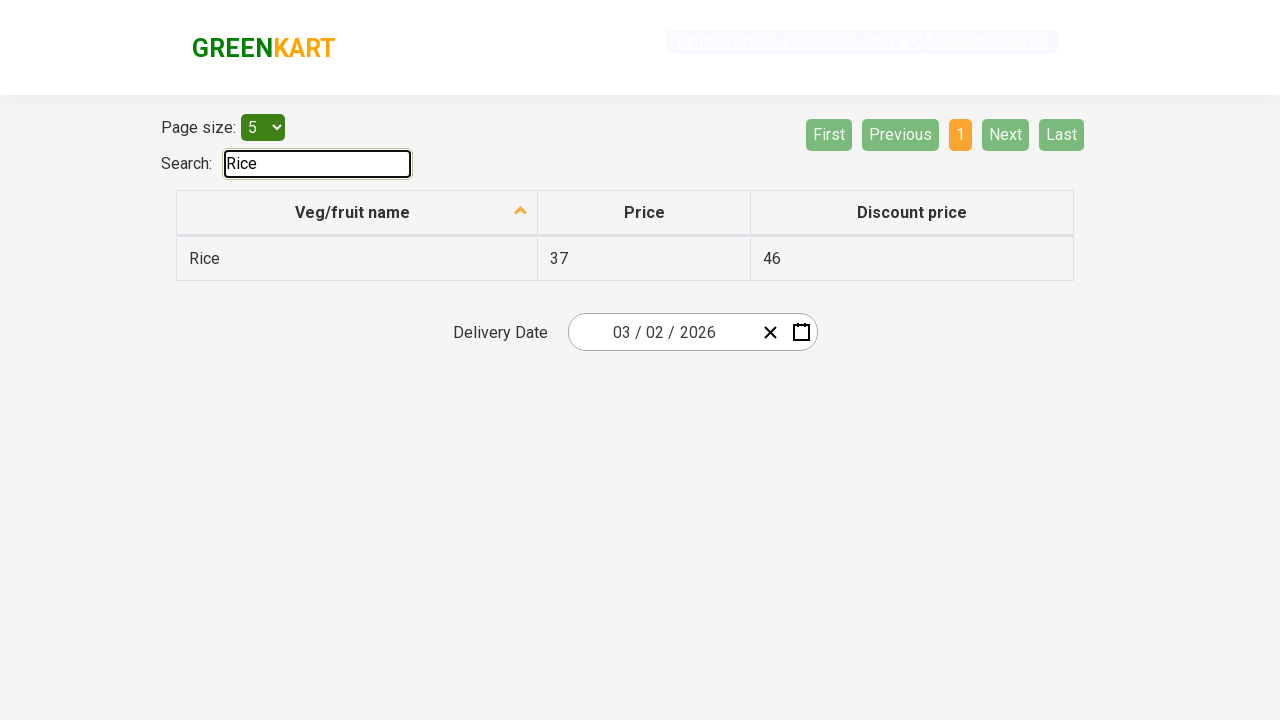

Verified that 'Rice' contains 'Rice'
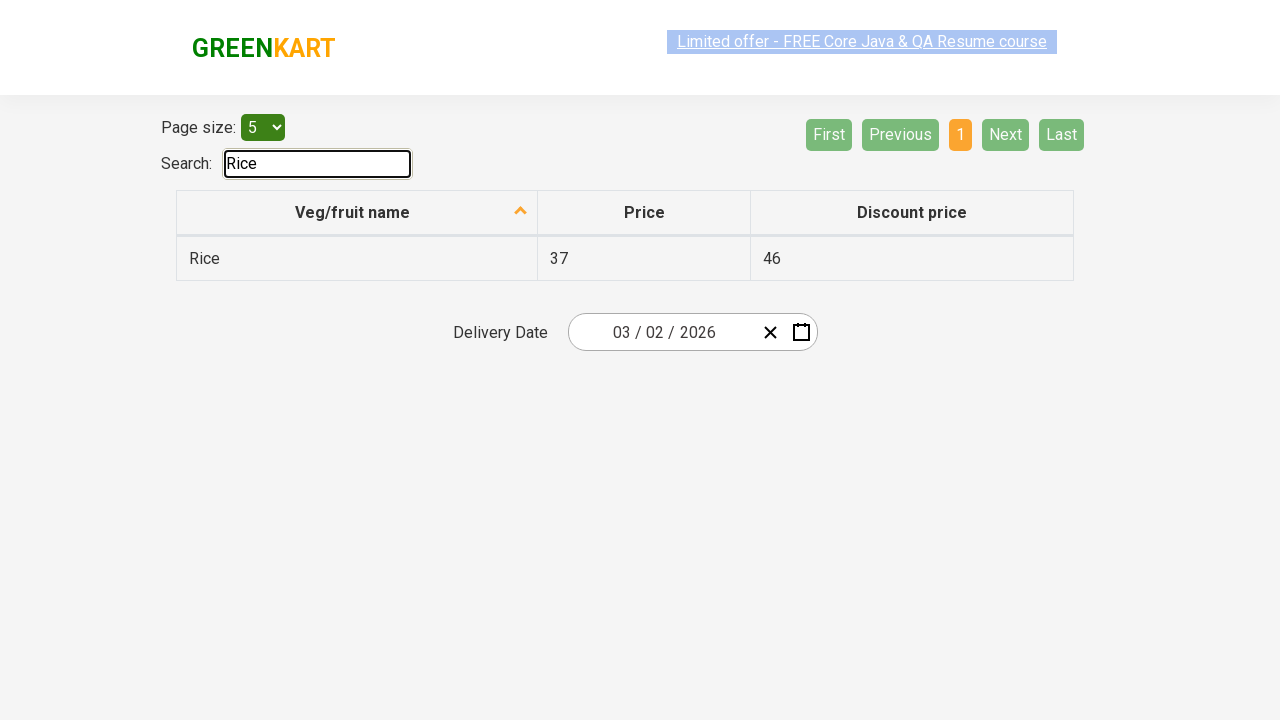

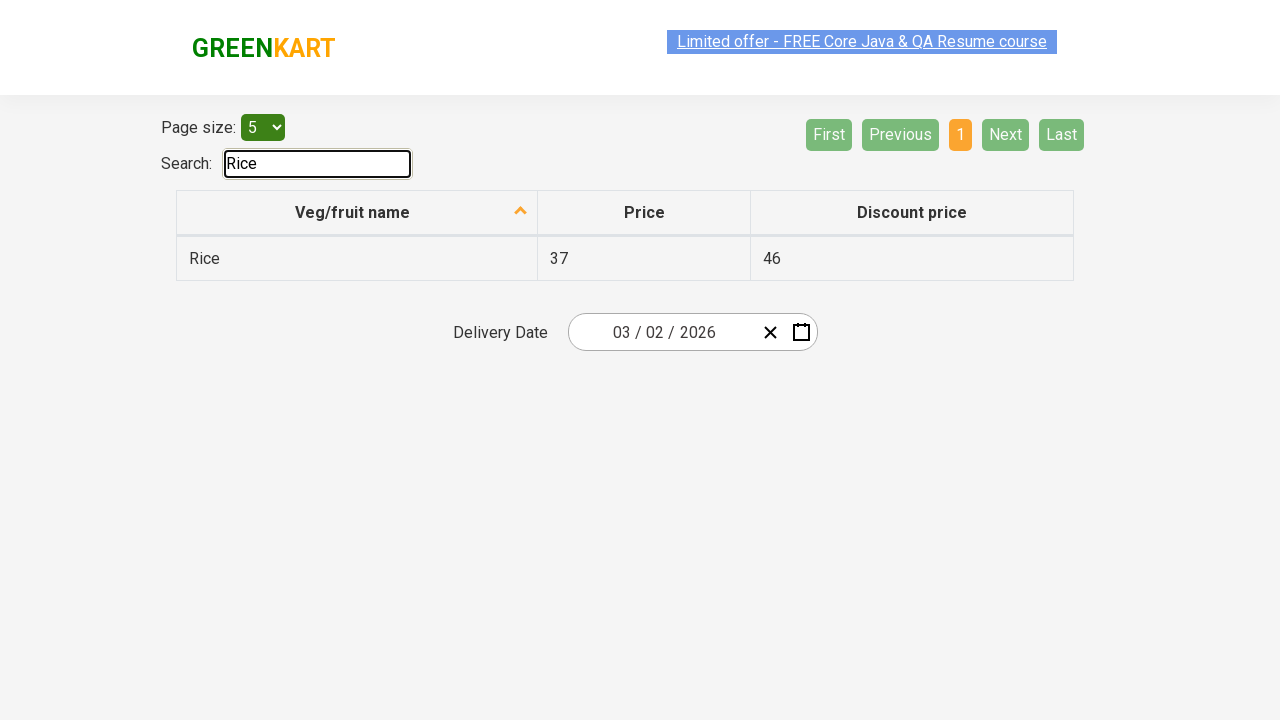